Tests e-commerce workflow by adding laptops to cart, removing one item, and completing purchase with form submission

Starting URL: https://demoblaze.com/index.html

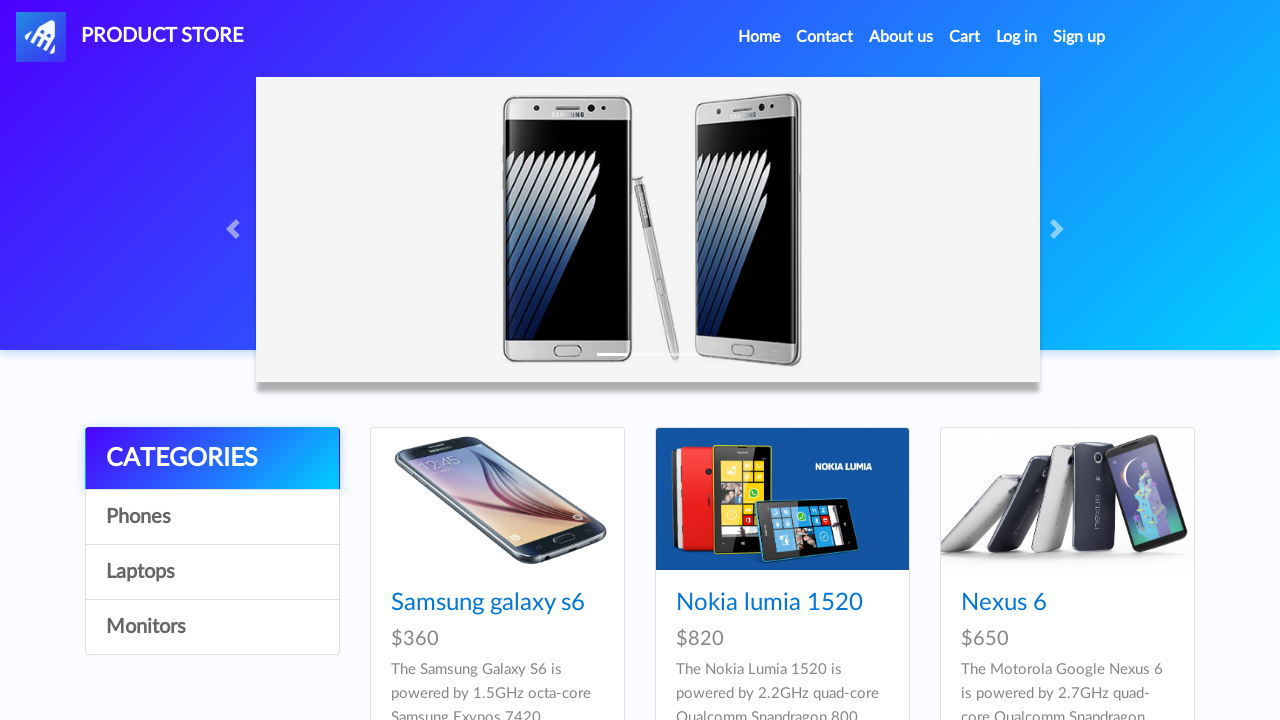

Verified page title is 'STORE'
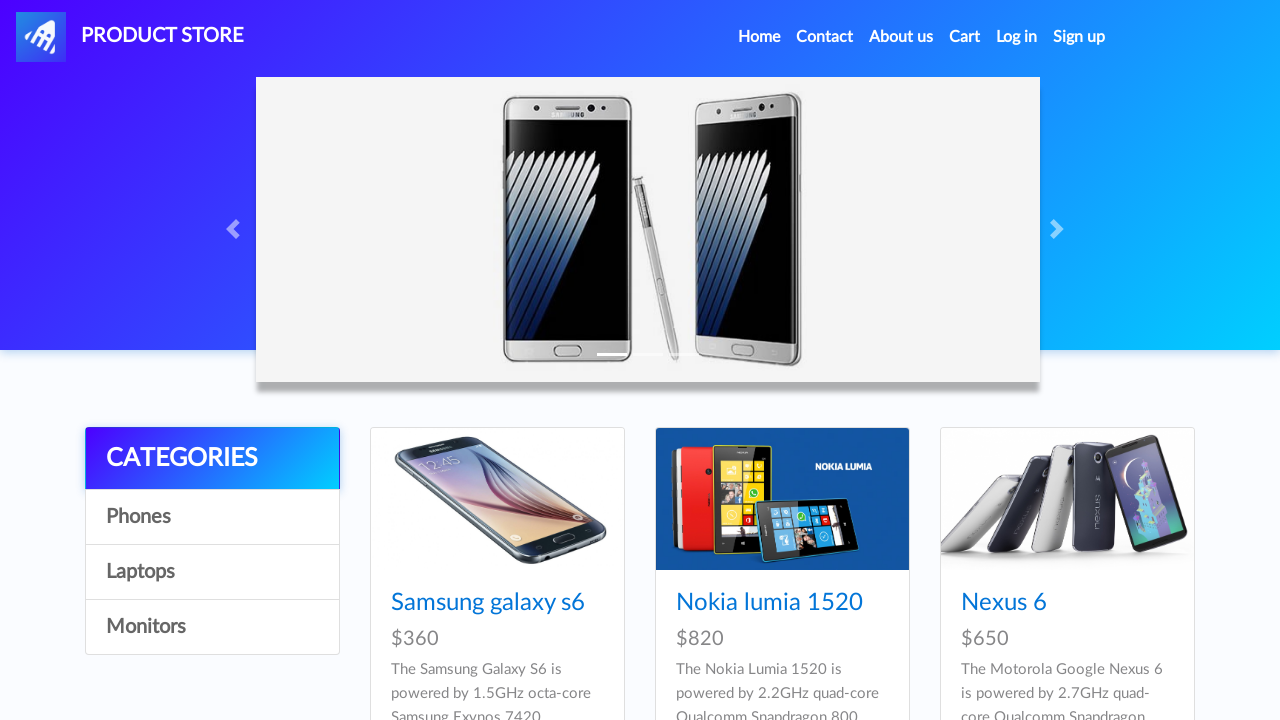

Clicked on Laptops category at (212, 572) on xpath=//a[contains(text(),'Laptops')]
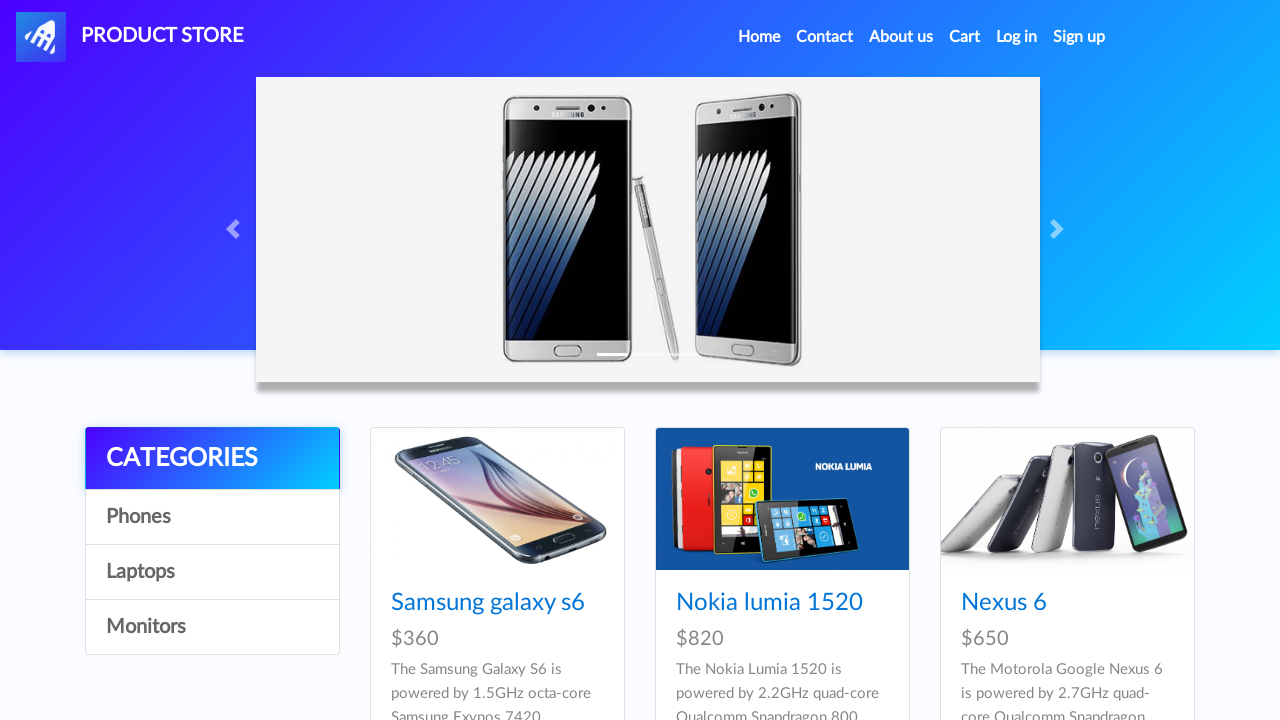

Clicked on Sony vaio i5 laptop at (454, 603) on xpath=//a[contains(text(),'Sony vaio i5')]
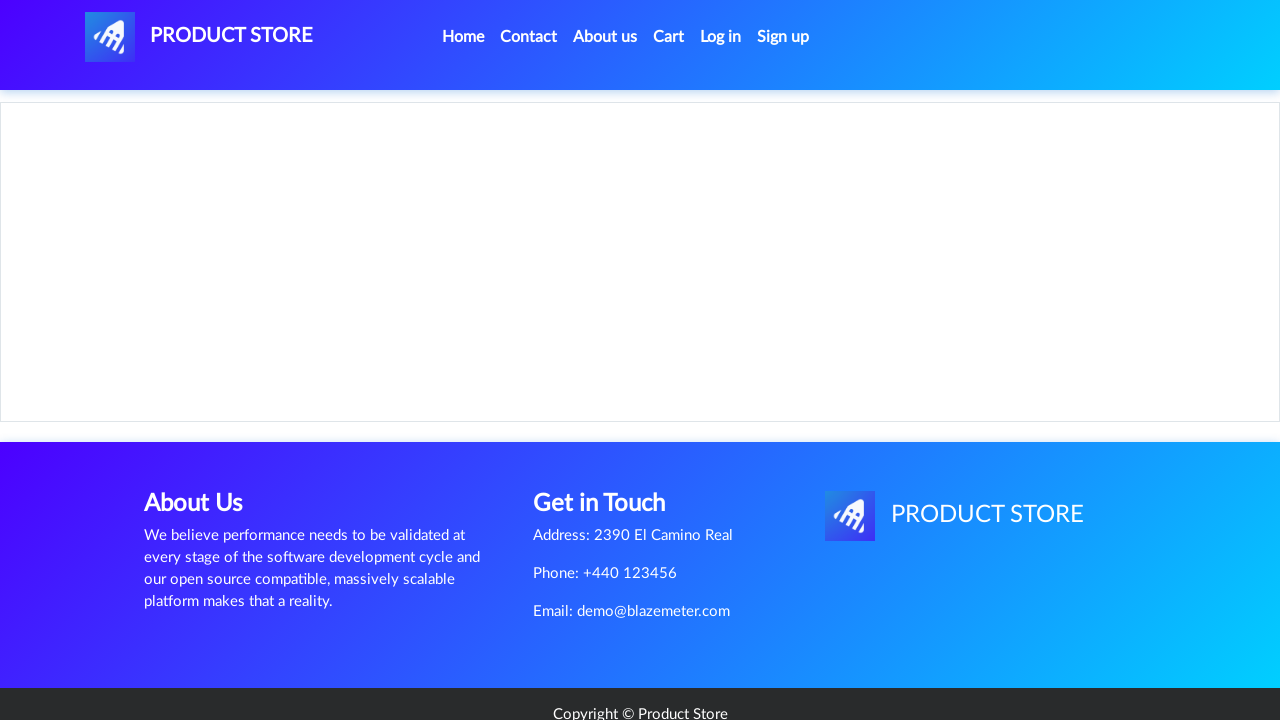

Clicked add to cart button for Sony laptop at (610, 440) on xpath=//a[@class='btn btn-success btn-lg']
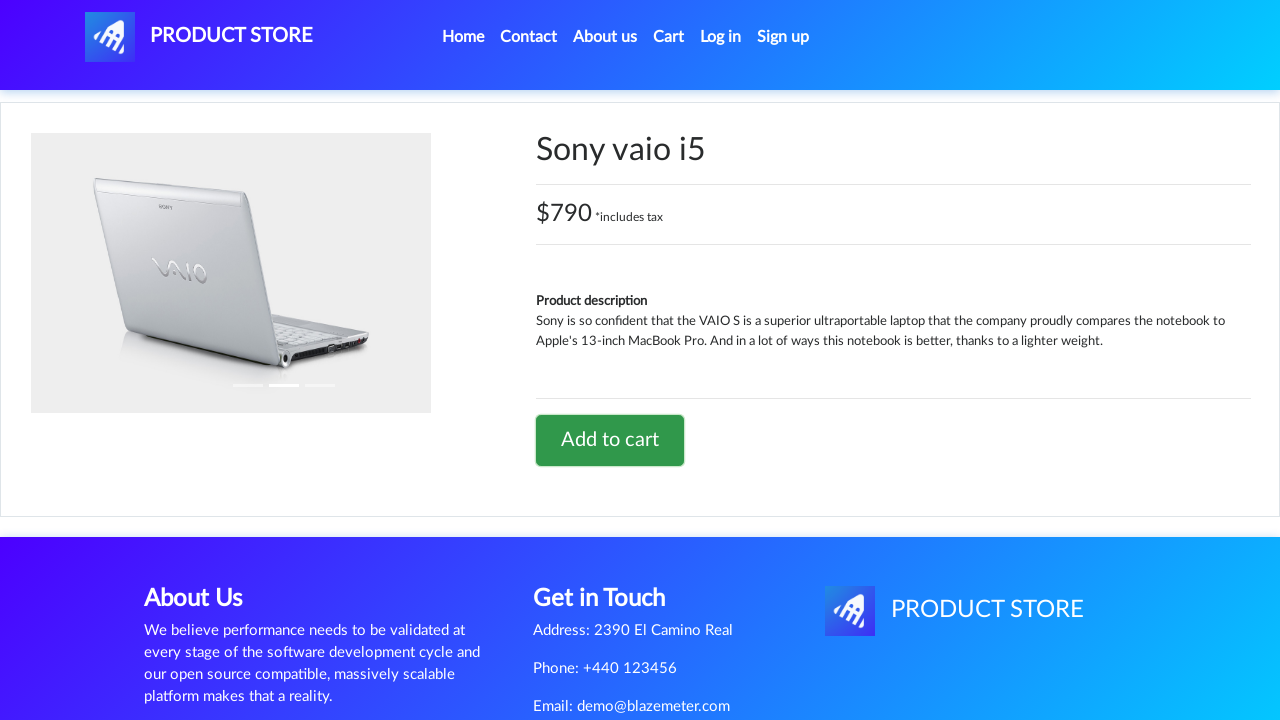

Set up dialog handler to accept alerts
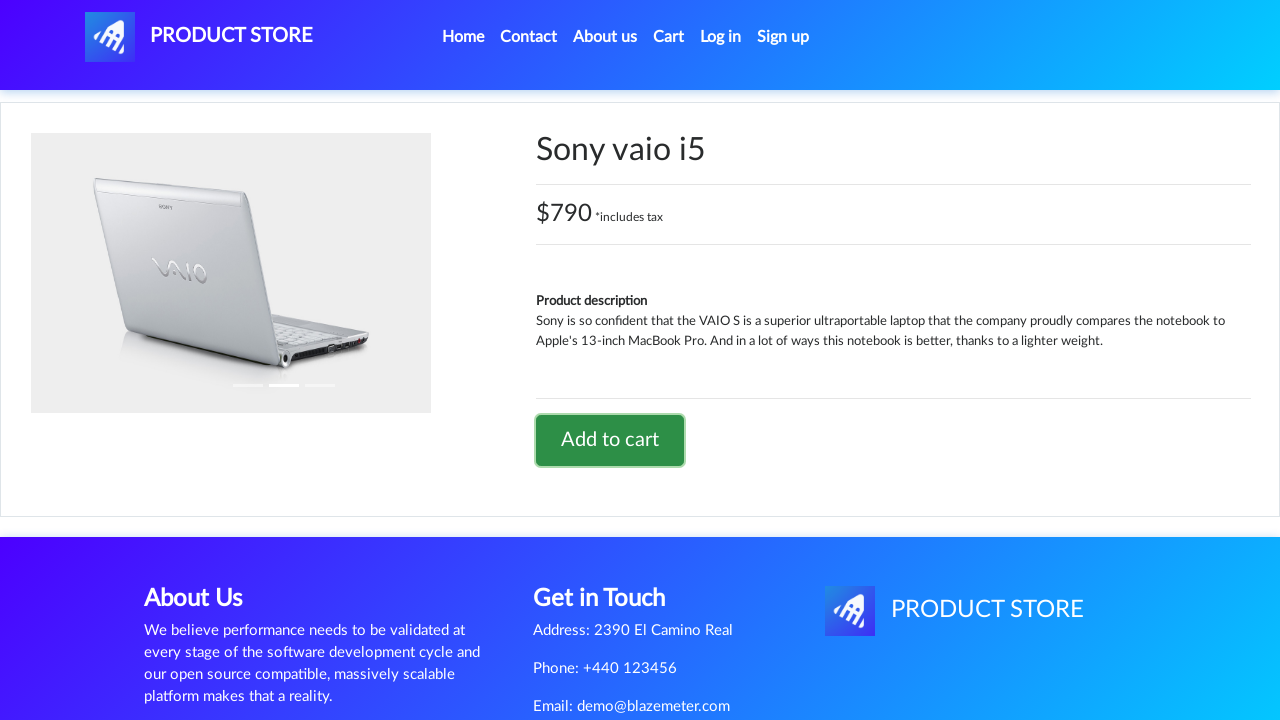

Waited 1 second for alert confirmation
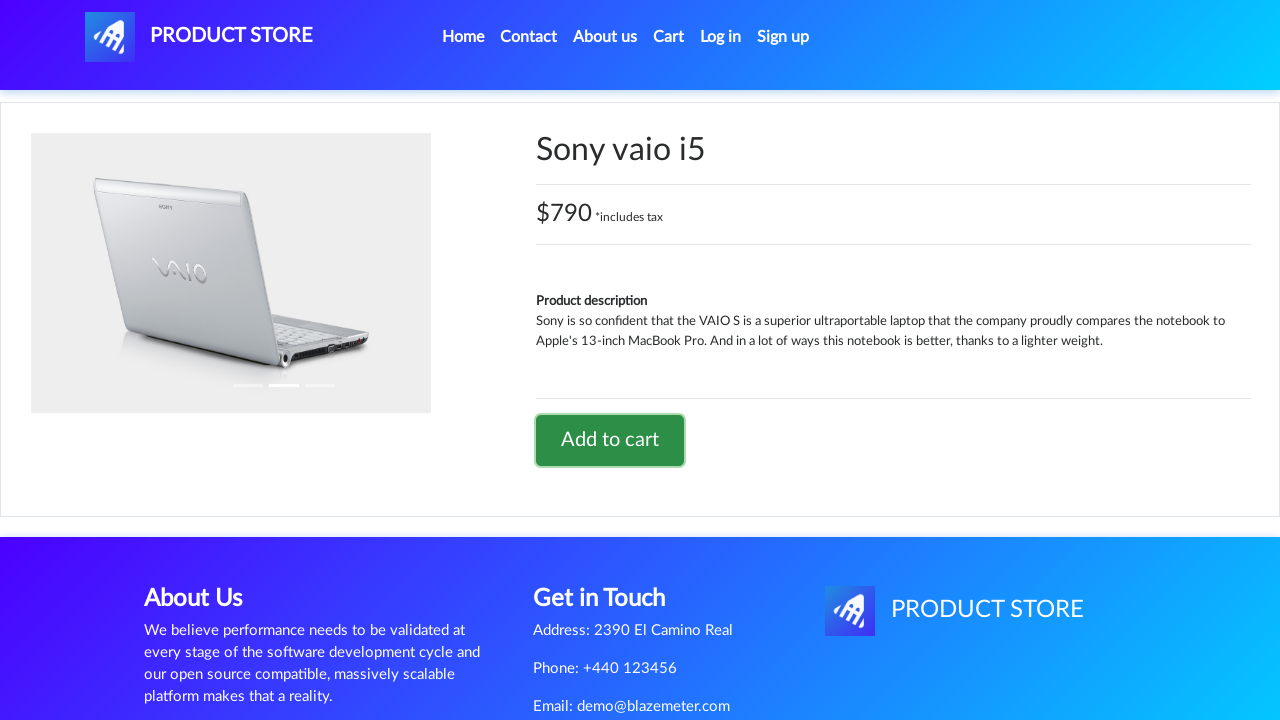

Clicked logo to navigate back to homepage at (199, 37) on xpath=//a[@id='nava']
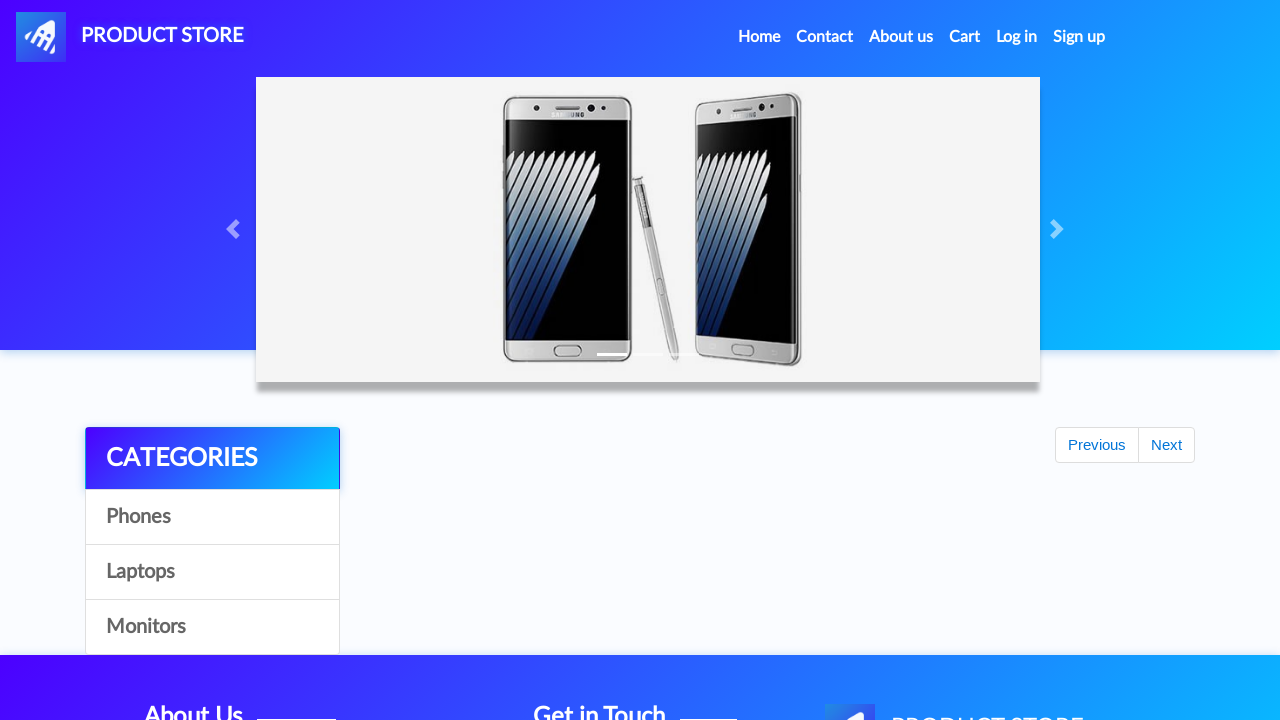

Waited 1 second on homepage
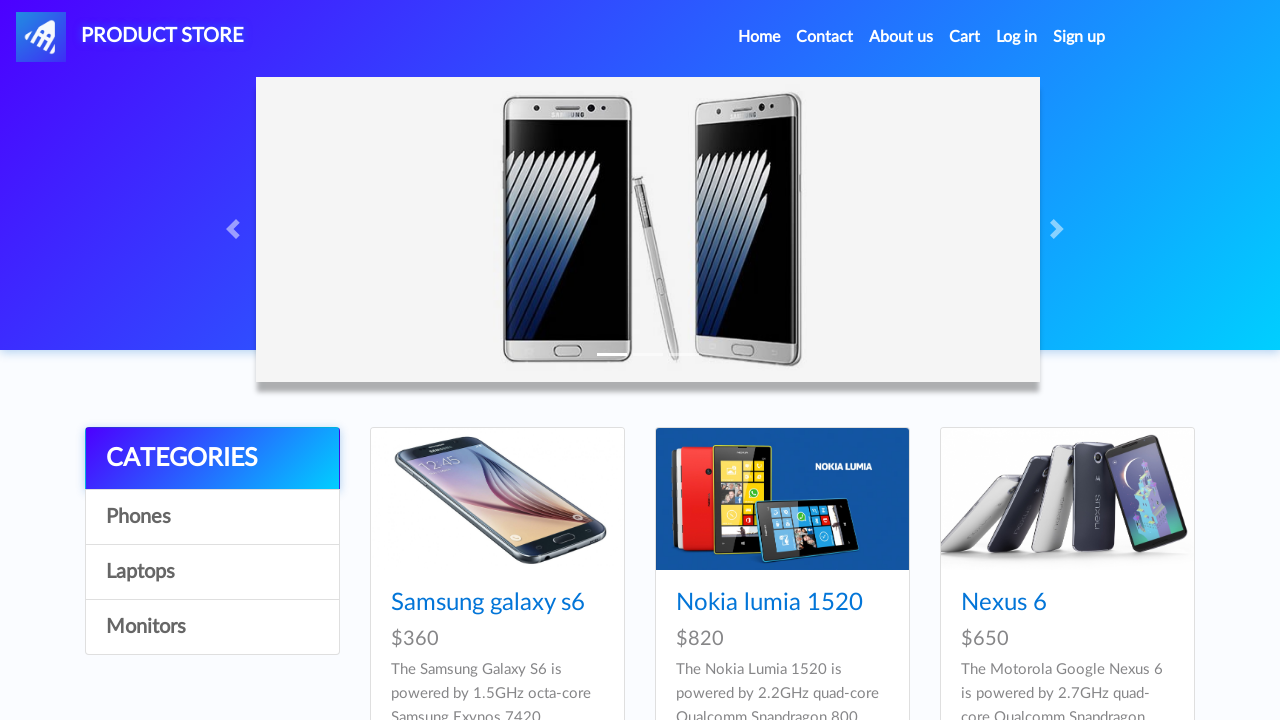

Clicked on Laptops category again at (212, 572) on xpath=//a[contains(text(),'Laptops')]
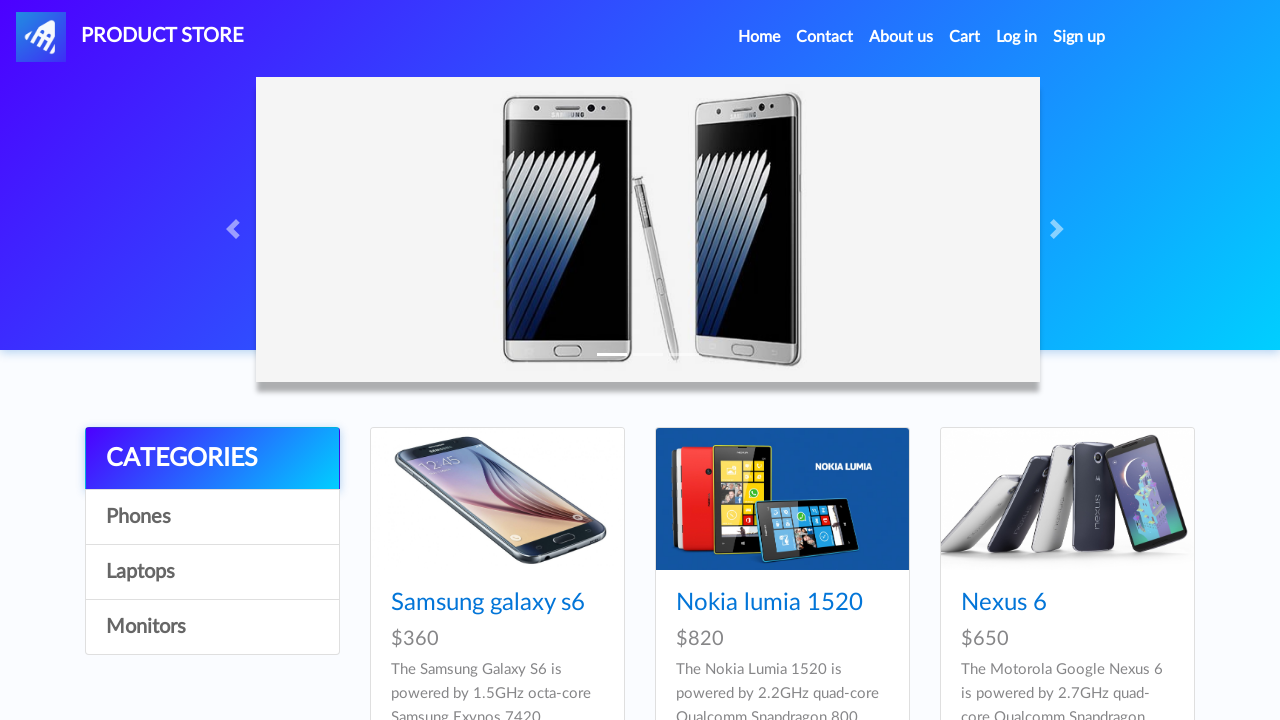

Clicked on Dell i7 8gb laptop at (448, 361) on xpath=//a[contains(text(),'Dell i7 8gb')]
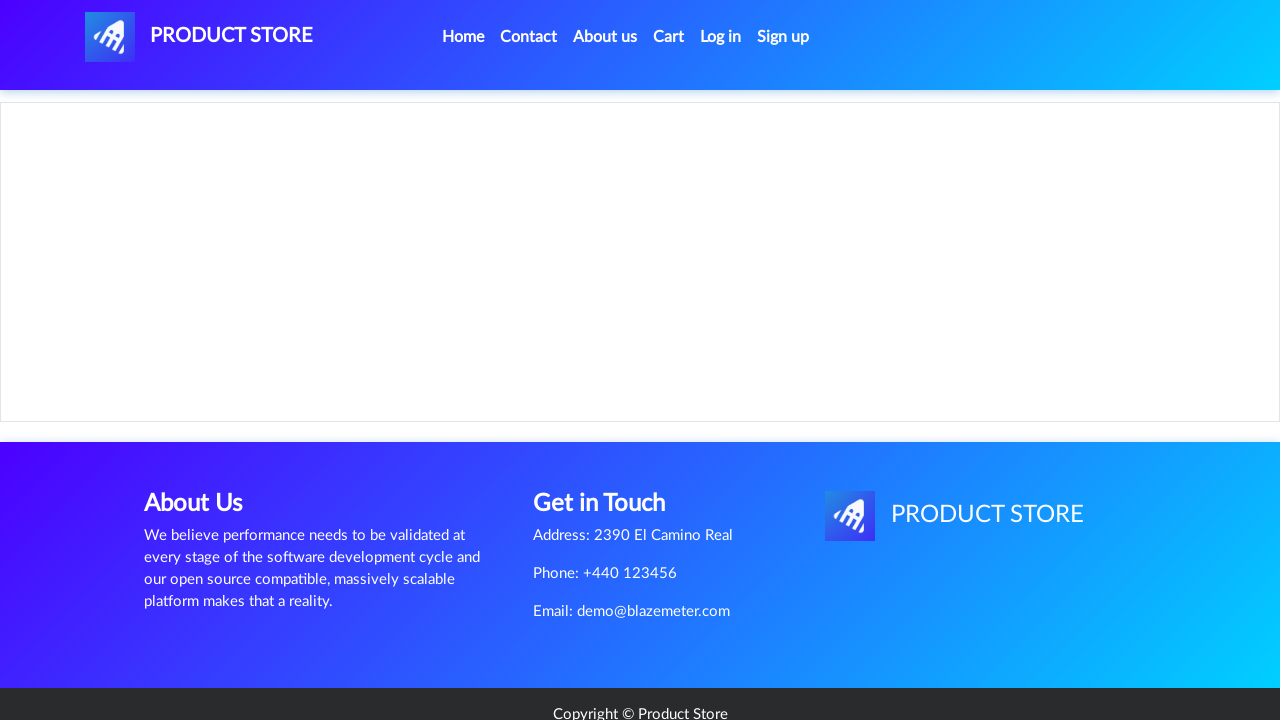

Clicked add to cart button for Dell laptop at (610, 460) on xpath=//a[@class='btn btn-success btn-lg']
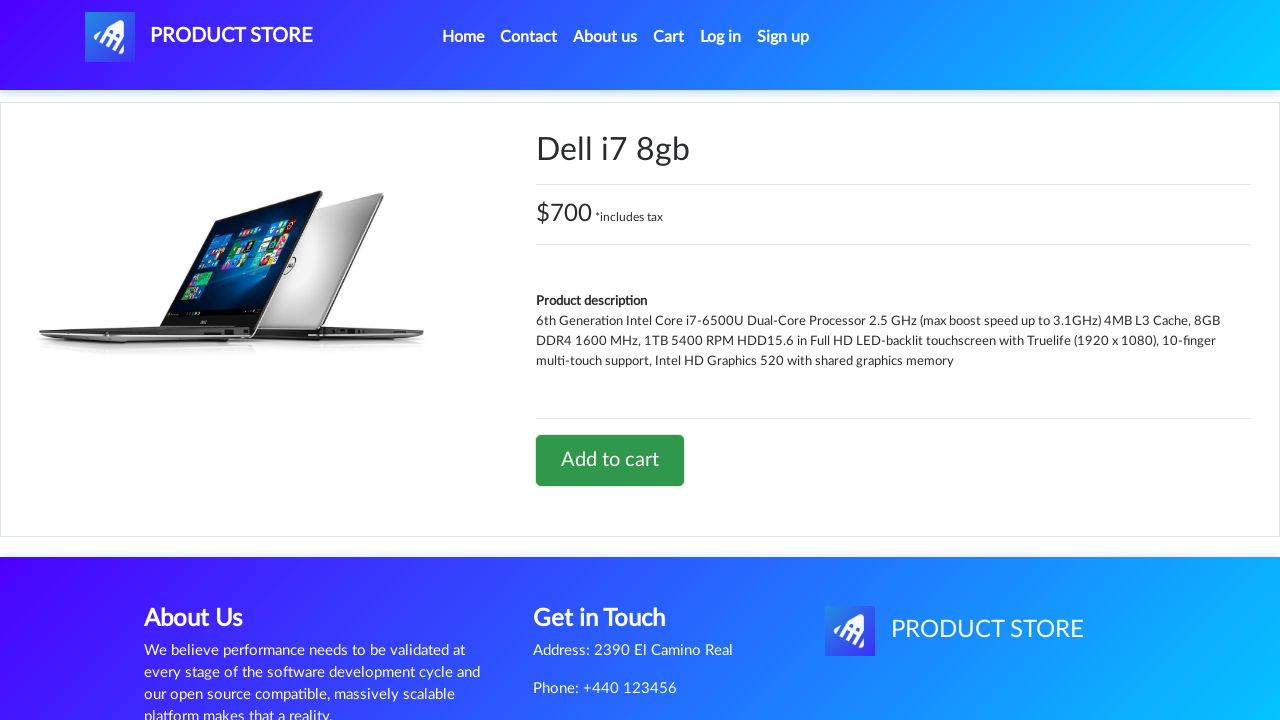

Waited 1 second for add to cart confirmation
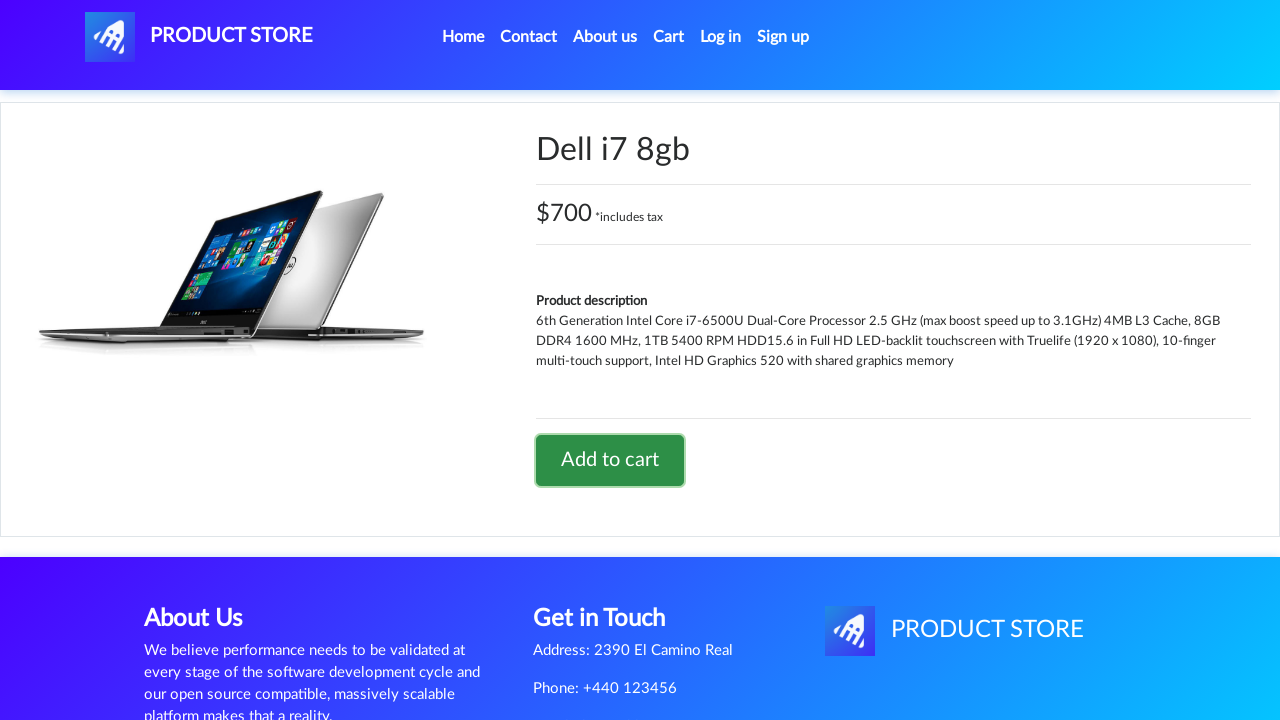

Clicked on Cart link at (669, 37) on xpath=//a[@id='cartur']
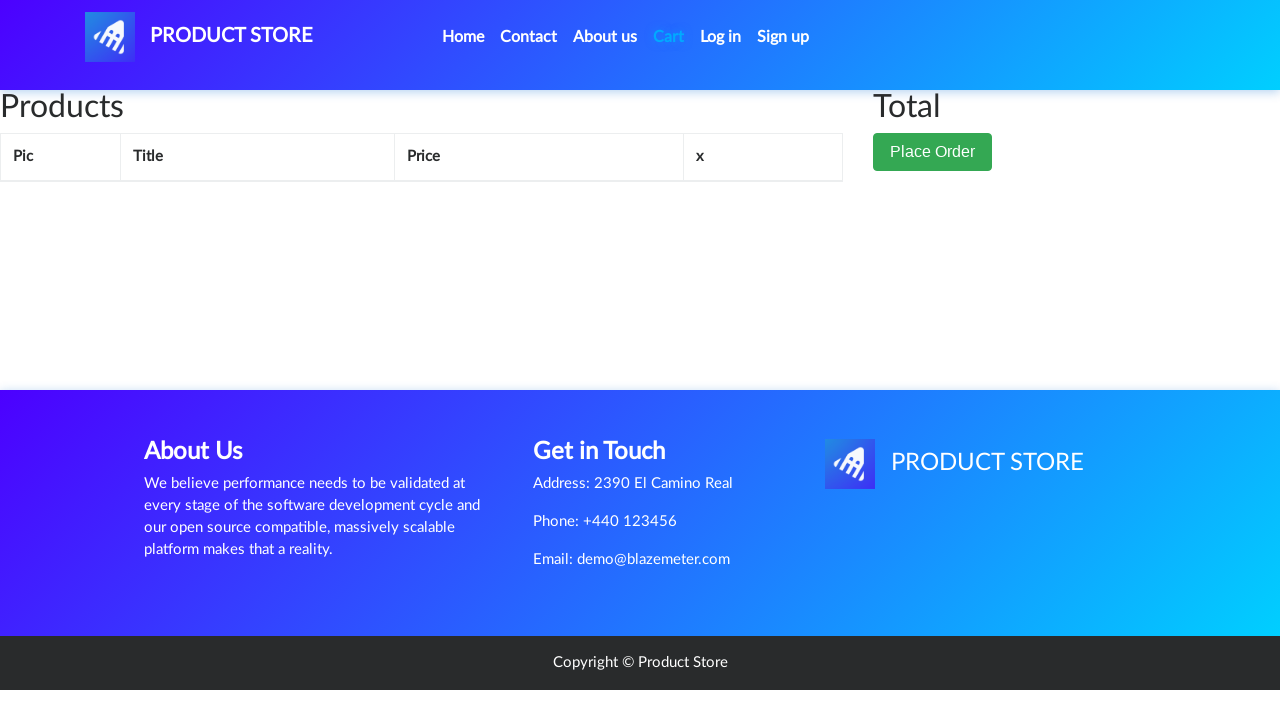

Waited 2 seconds for cart to load
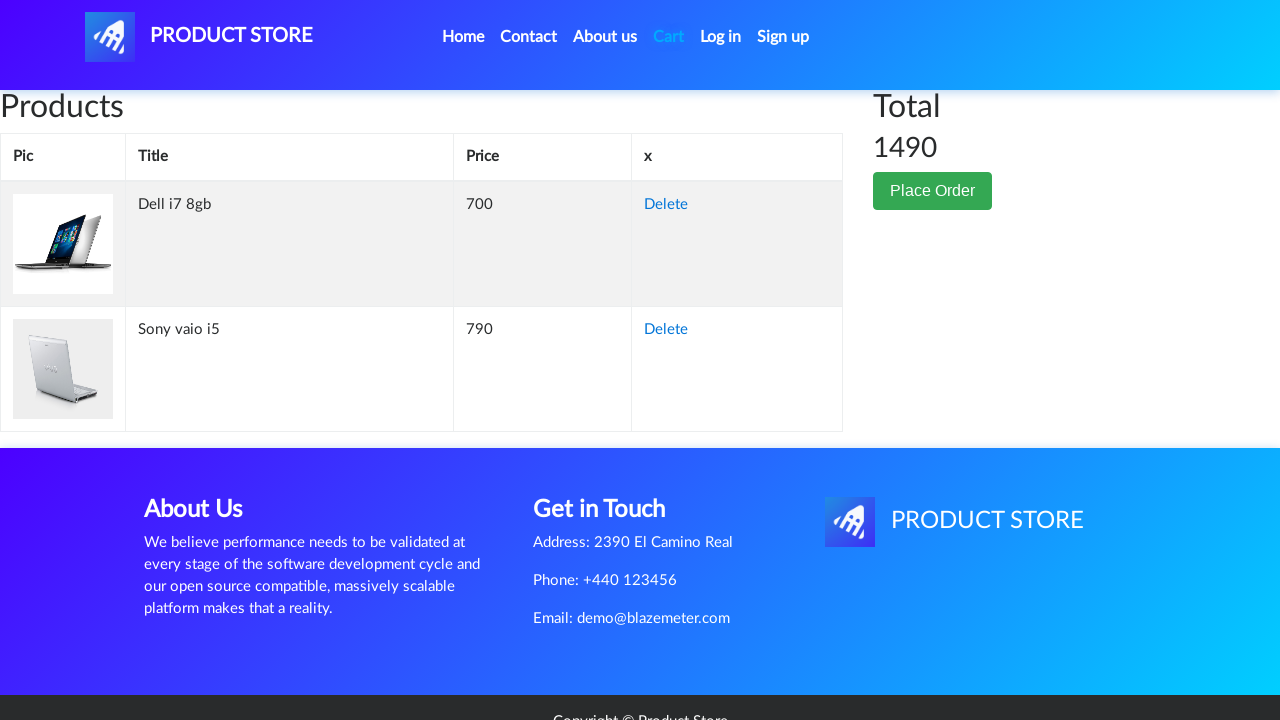

Clicked remove button to delete first item from cart at (666, 205) on xpath=//tr[1]//td[4]//a[1]
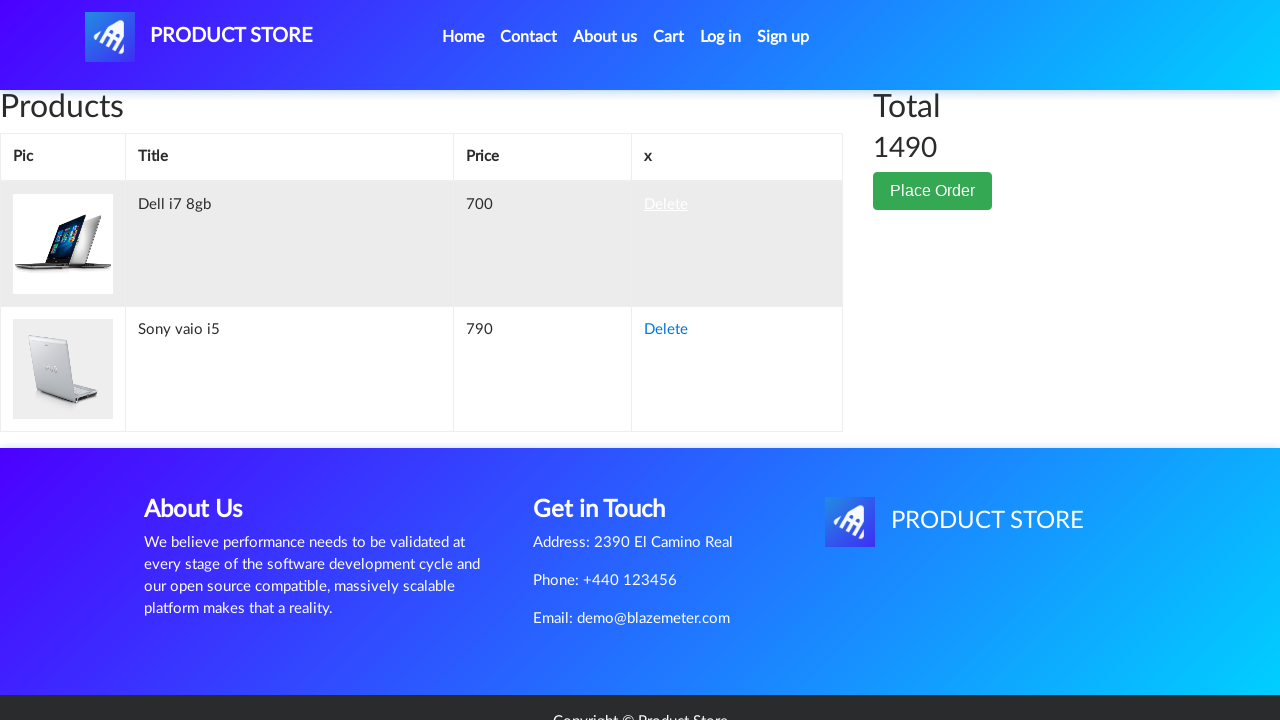

Waited 3 seconds for item removal to process
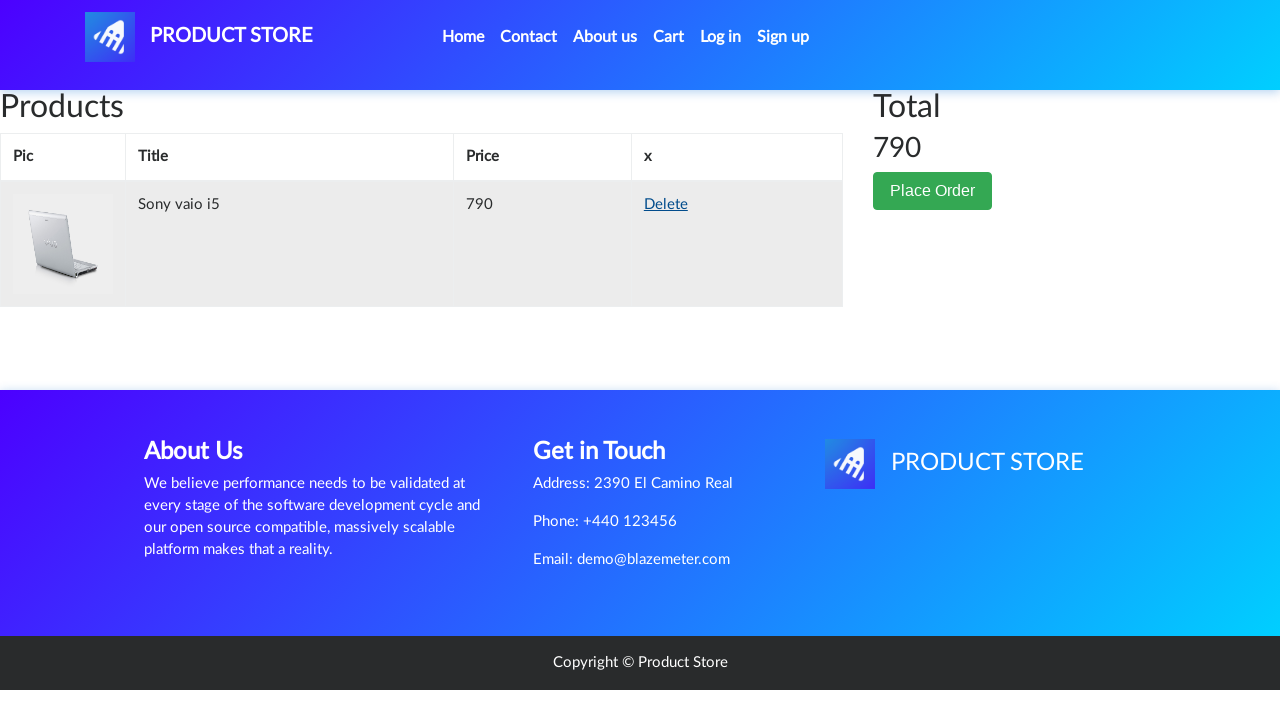

Clicked Place Order button at (933, 191) on xpath=//button[@class='btn btn-success']
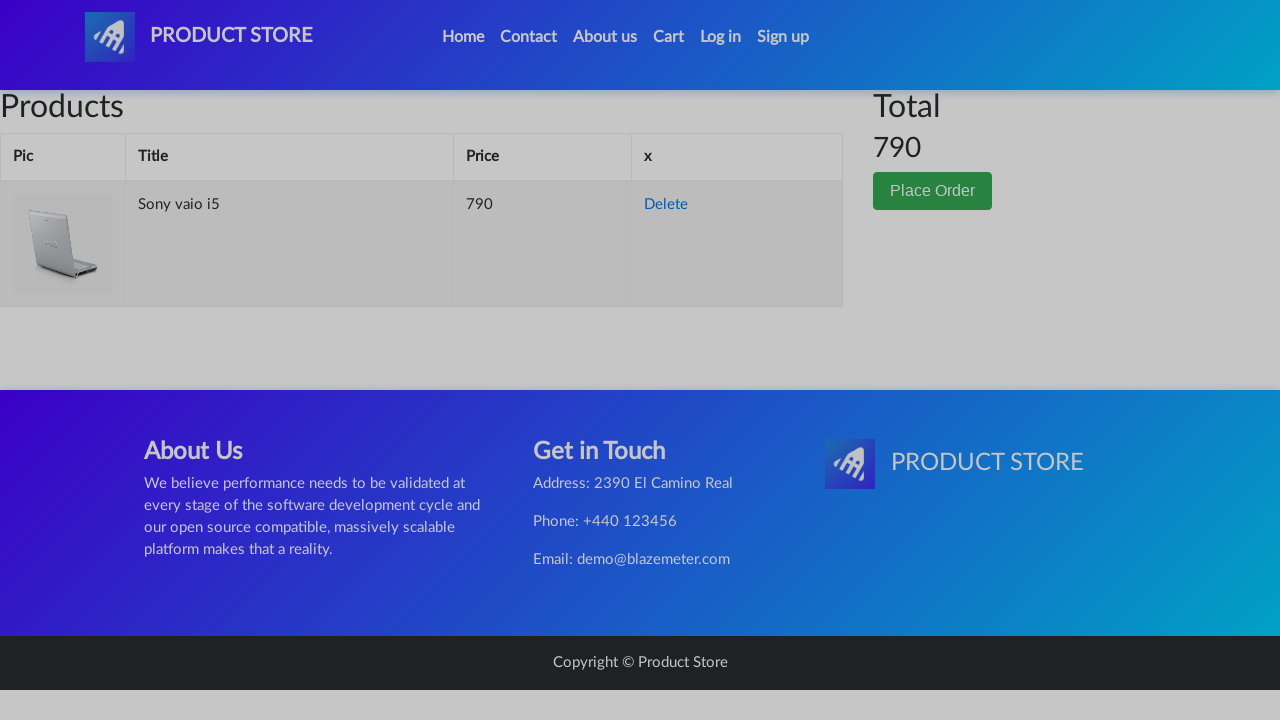

Filled name field with 'Ravi Bhatia' on //input[@id='name']
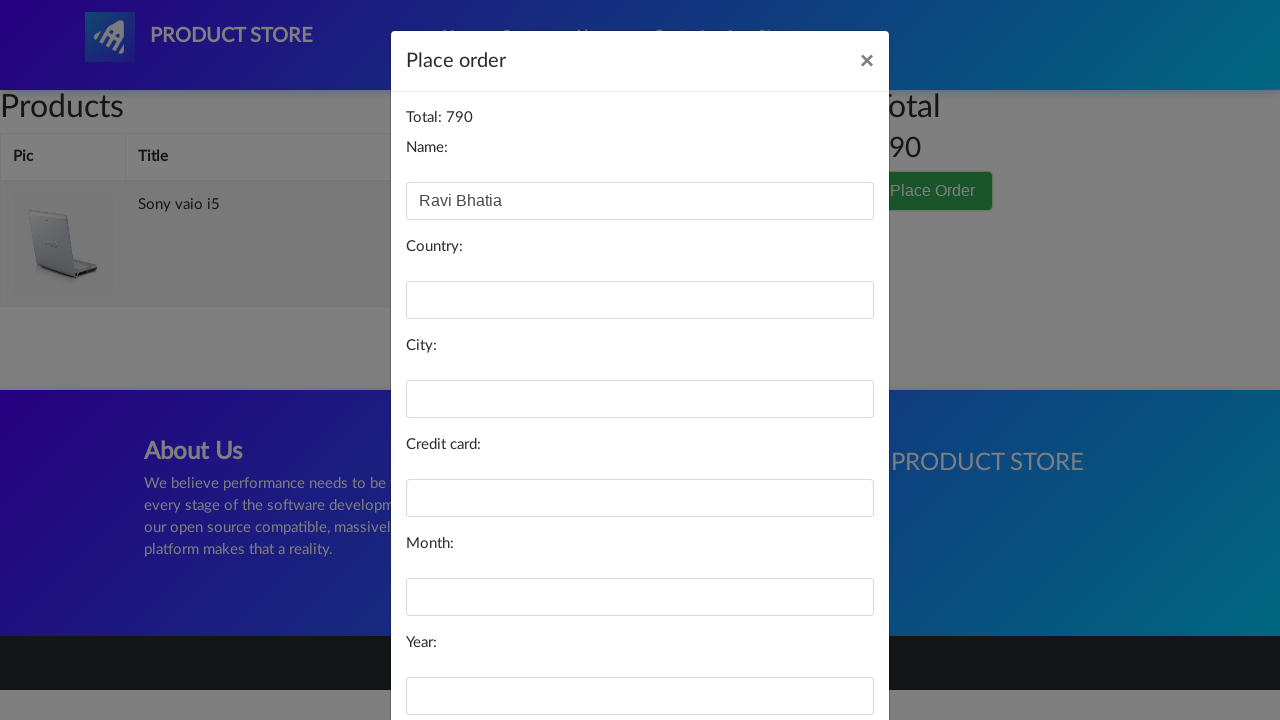

Filled country field with 'India' on //input[@id='country']
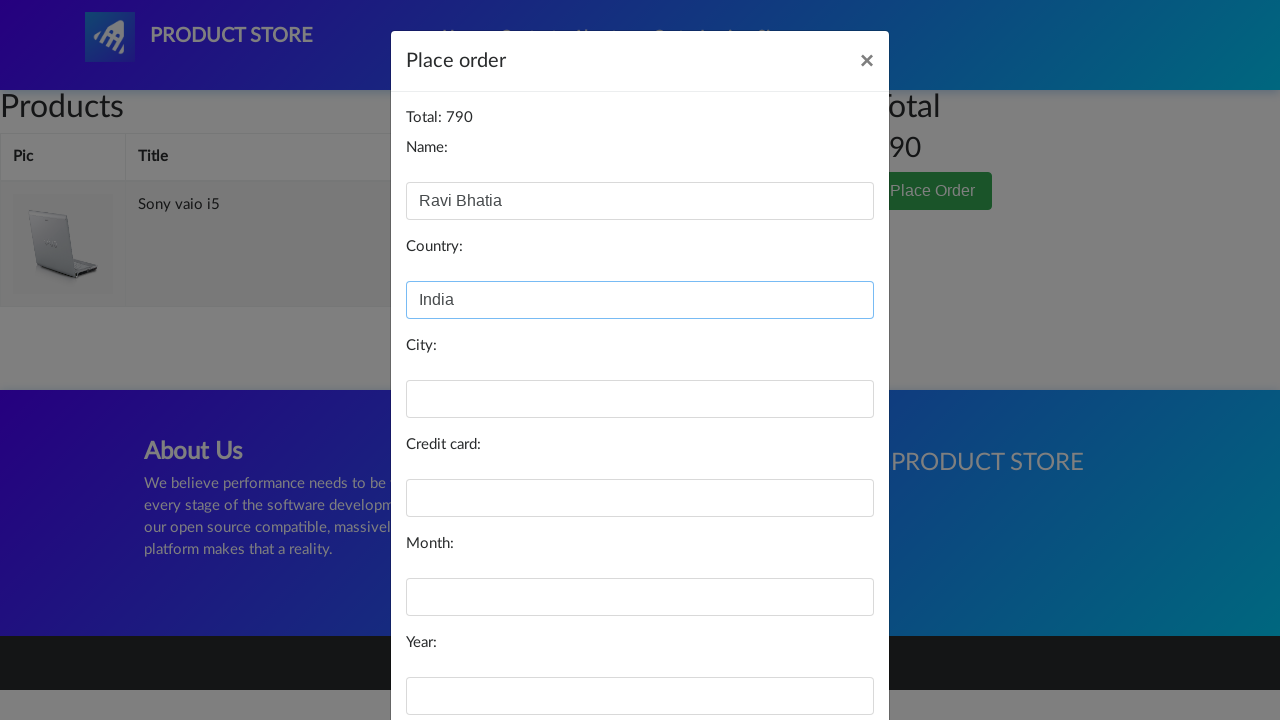

Filled city field with 'Delhi' on //input[@id='city']
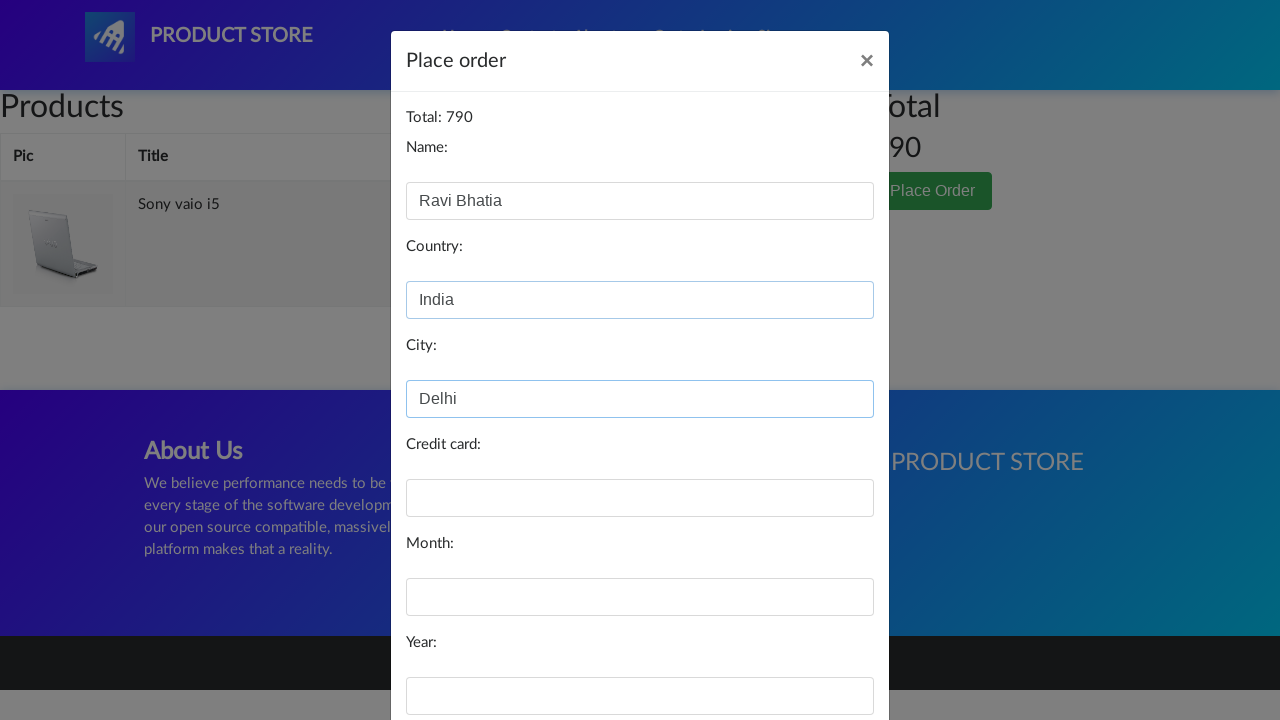

Filled card number field with '1234 4567 7890 1234' on //input[@id='card']
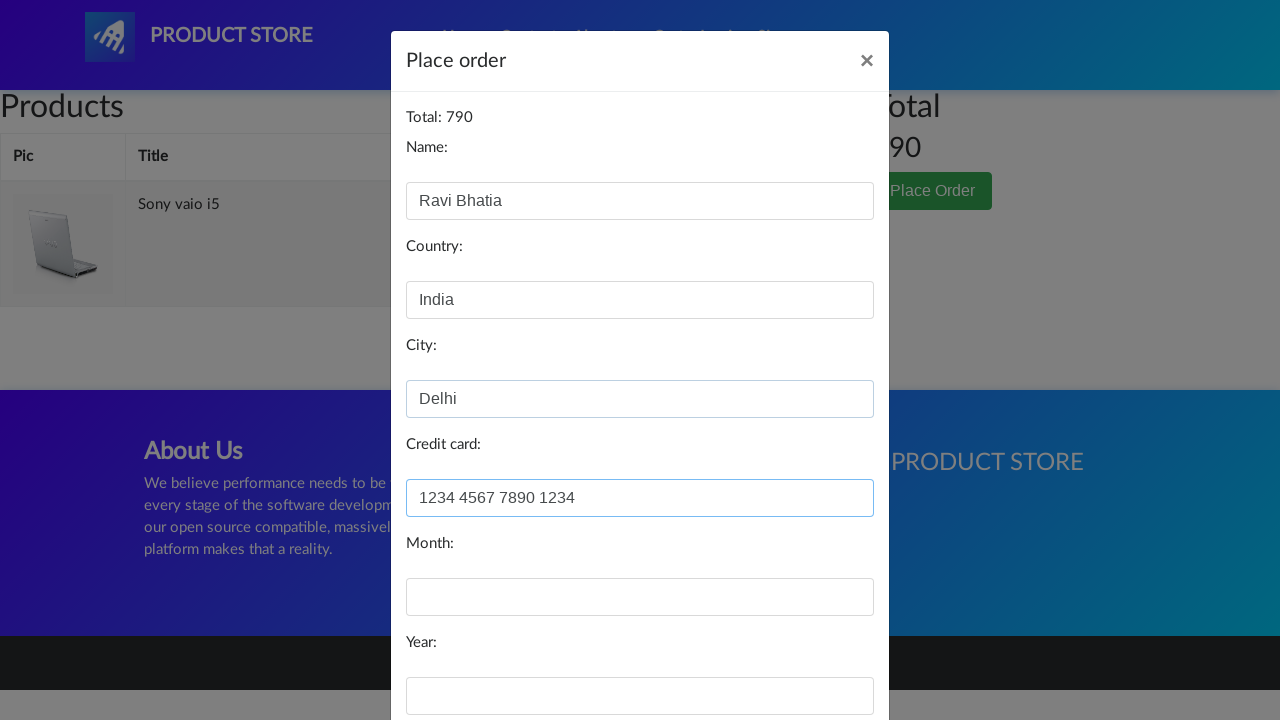

Filled month field with '02' on //input[@id='month']
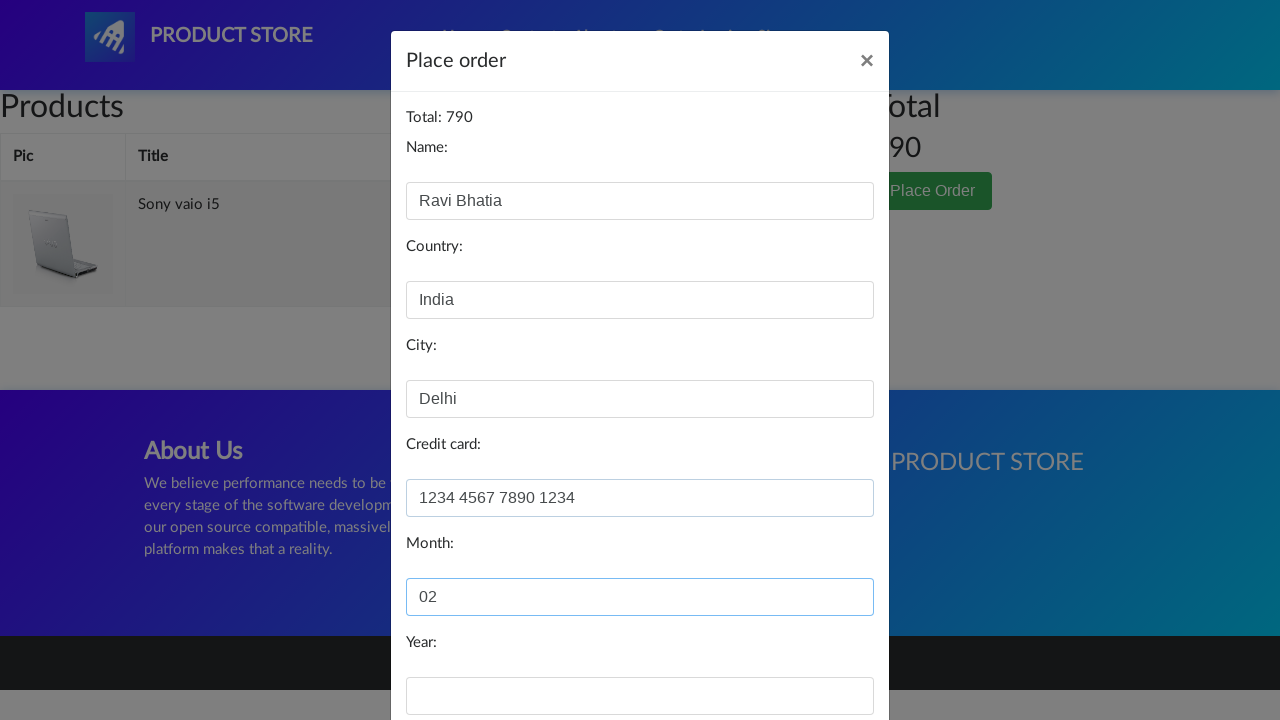

Filled year field with '2020' on //input[@id='year']
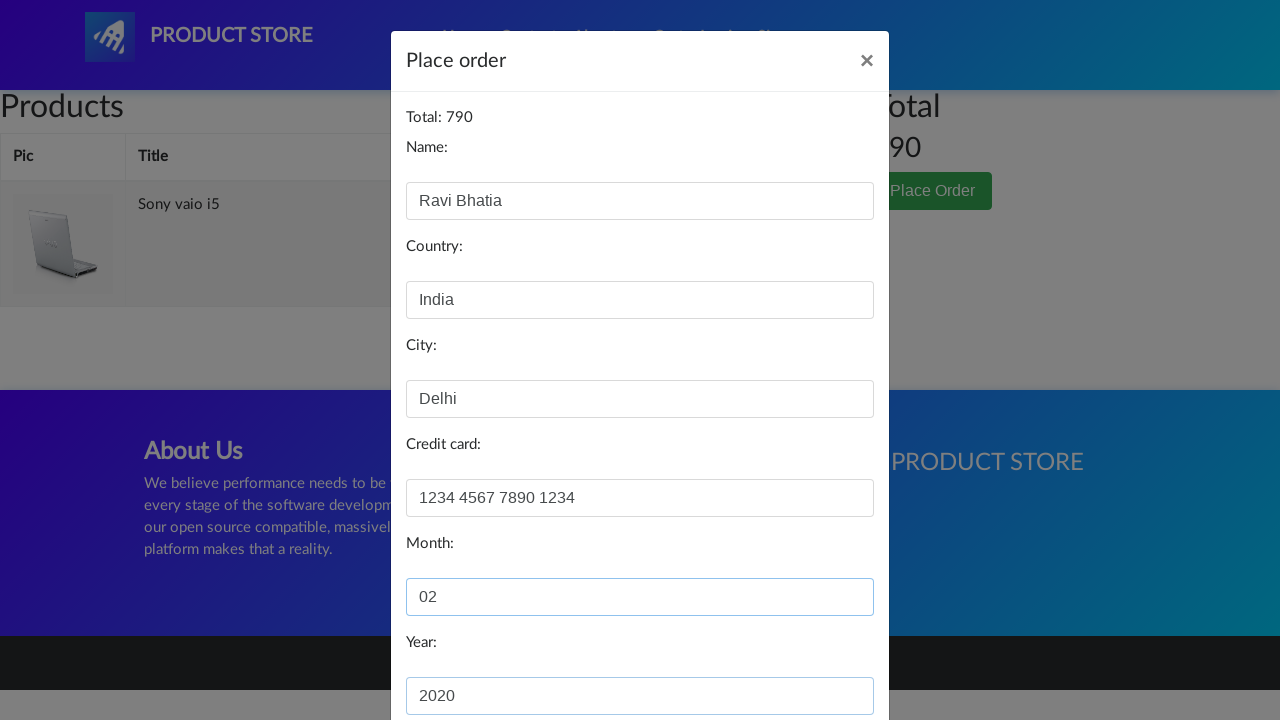

Waited 2 seconds before completing purchase
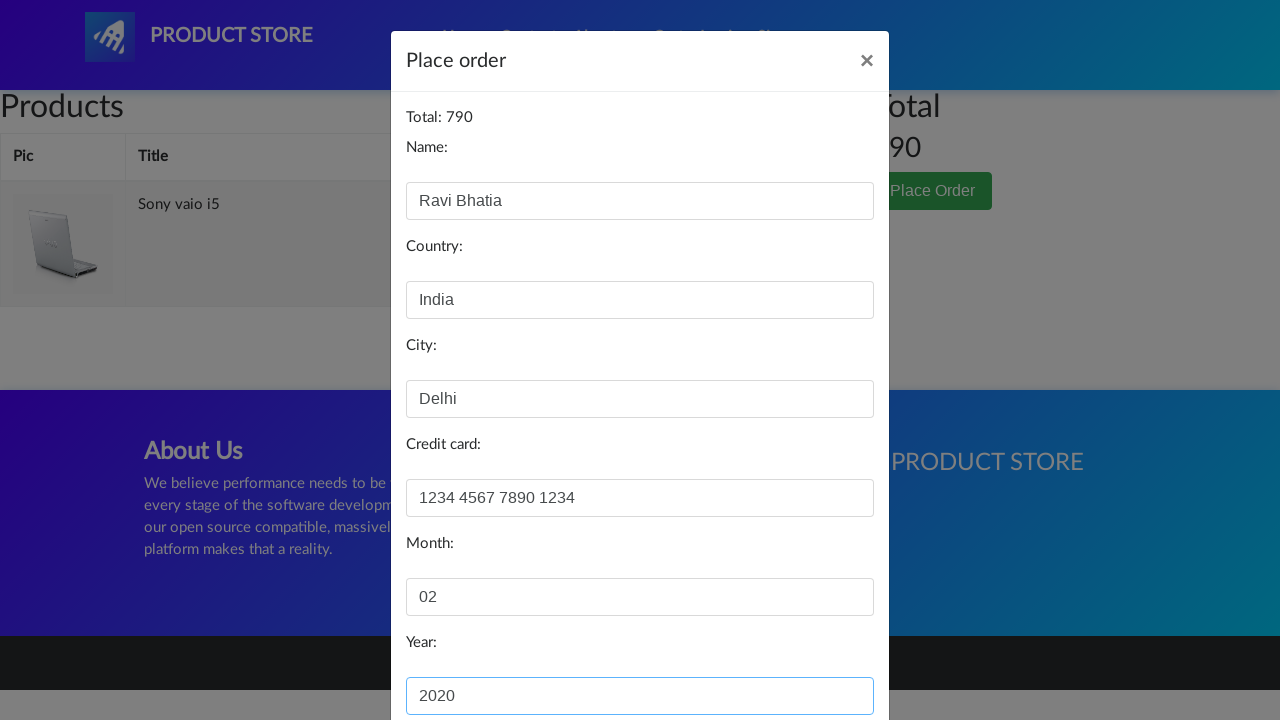

Clicked Purchase button to submit order at (823, 655) on xpath=//button[contains(text(),'Purchase')]
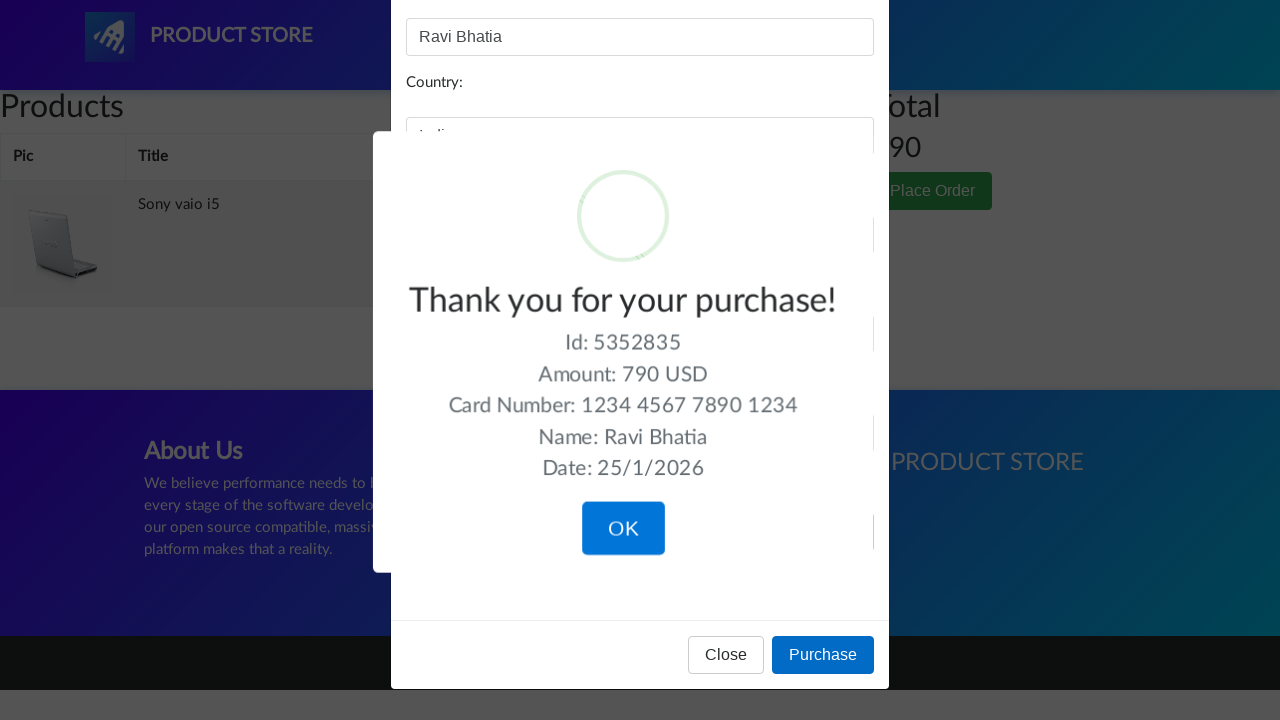

Waited 2 seconds for purchase confirmation
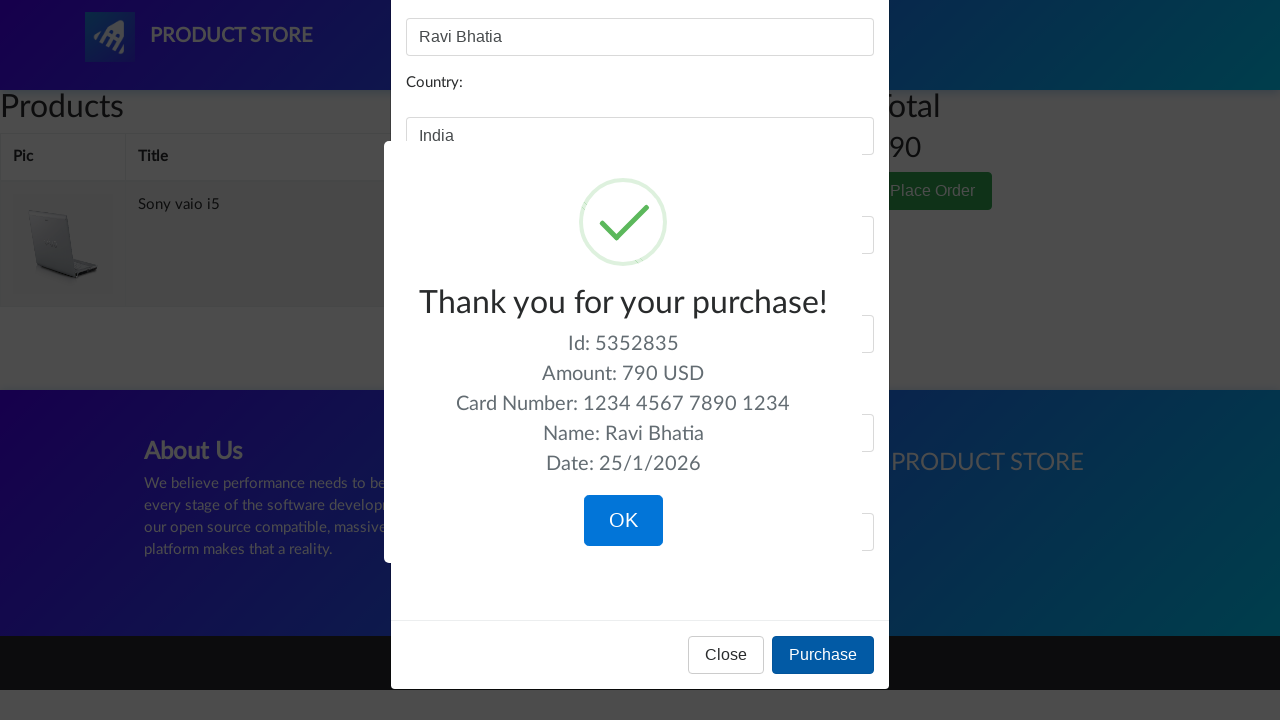

Clicked confirmation button to complete order at (623, 521) on xpath=//button[@class='confirm btn btn-lg btn-primary']
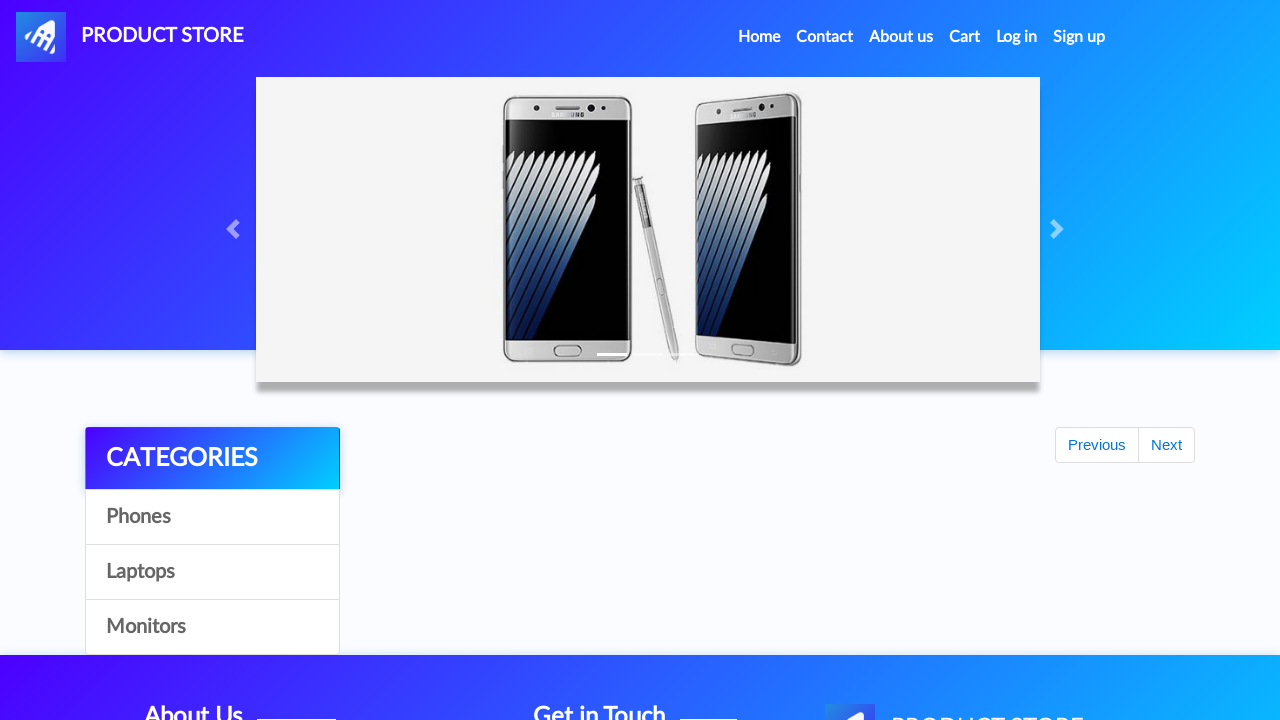

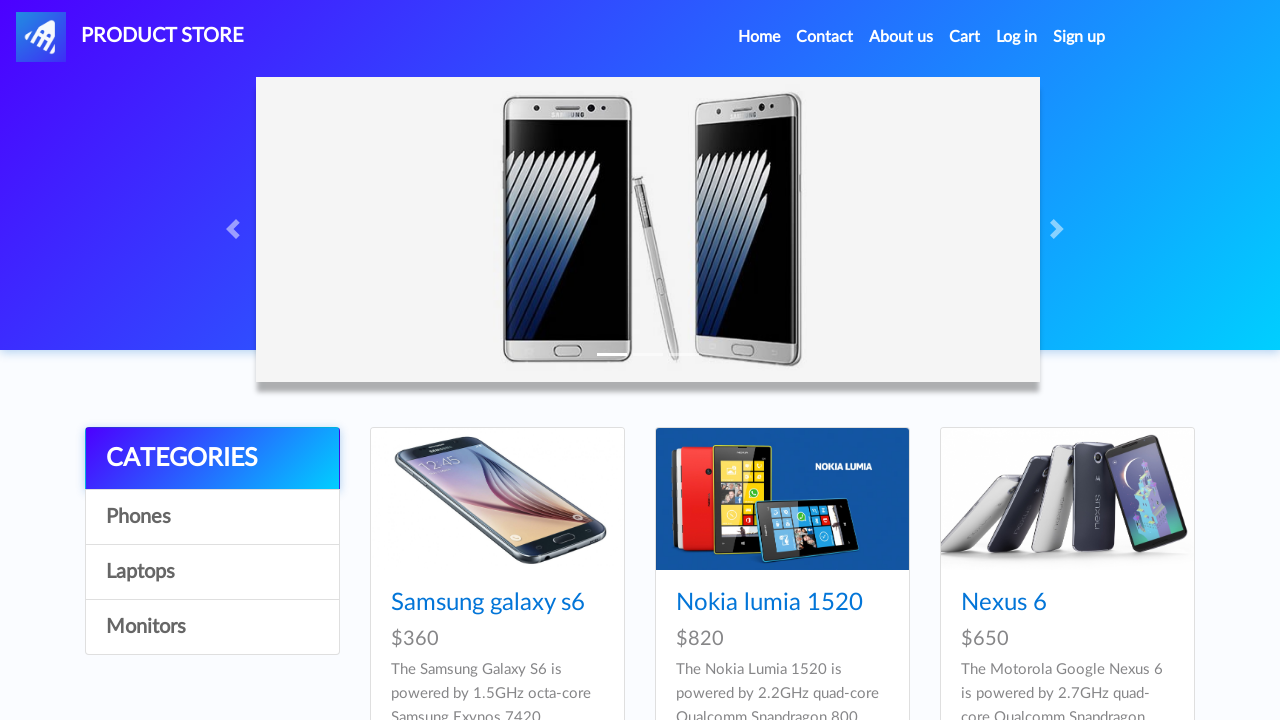